Tests adding multiple todo items and verifying they appear in the list

Starting URL: https://demo.playwright.dev/todomvc

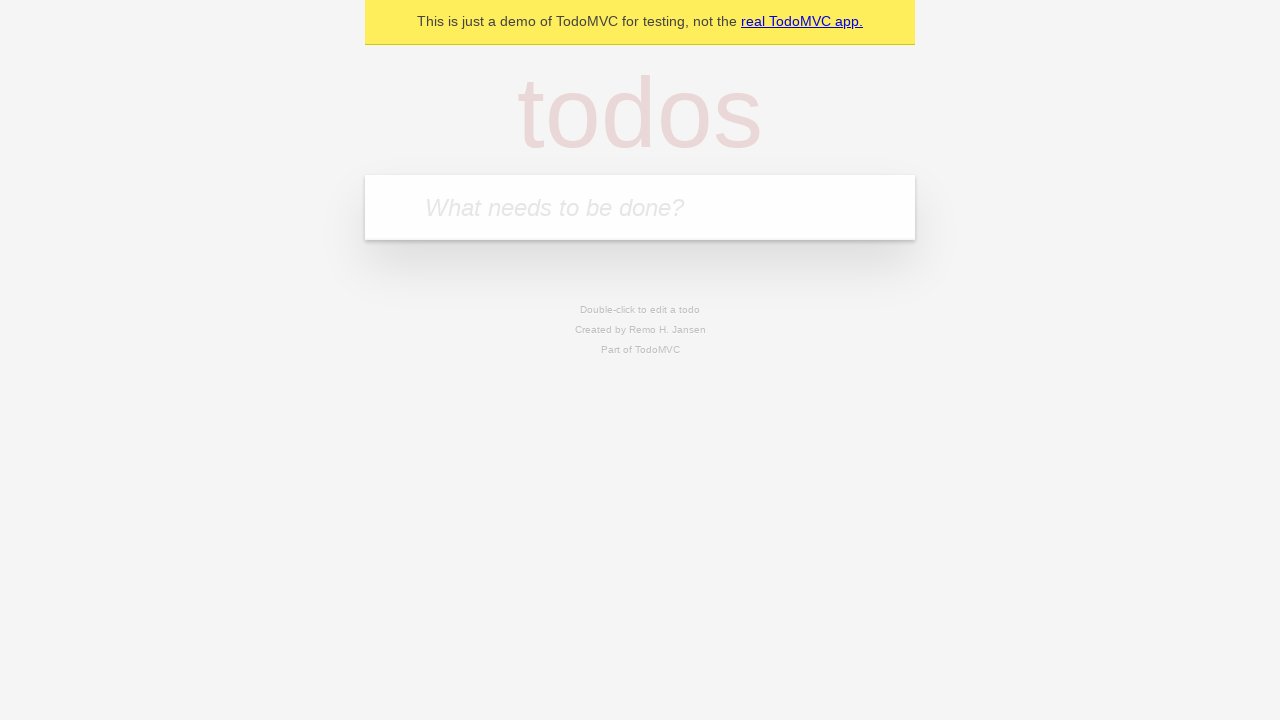

Filled todo input with 'buy some cheese' on internal:attr=[placeholder="What needs to be done?"i]
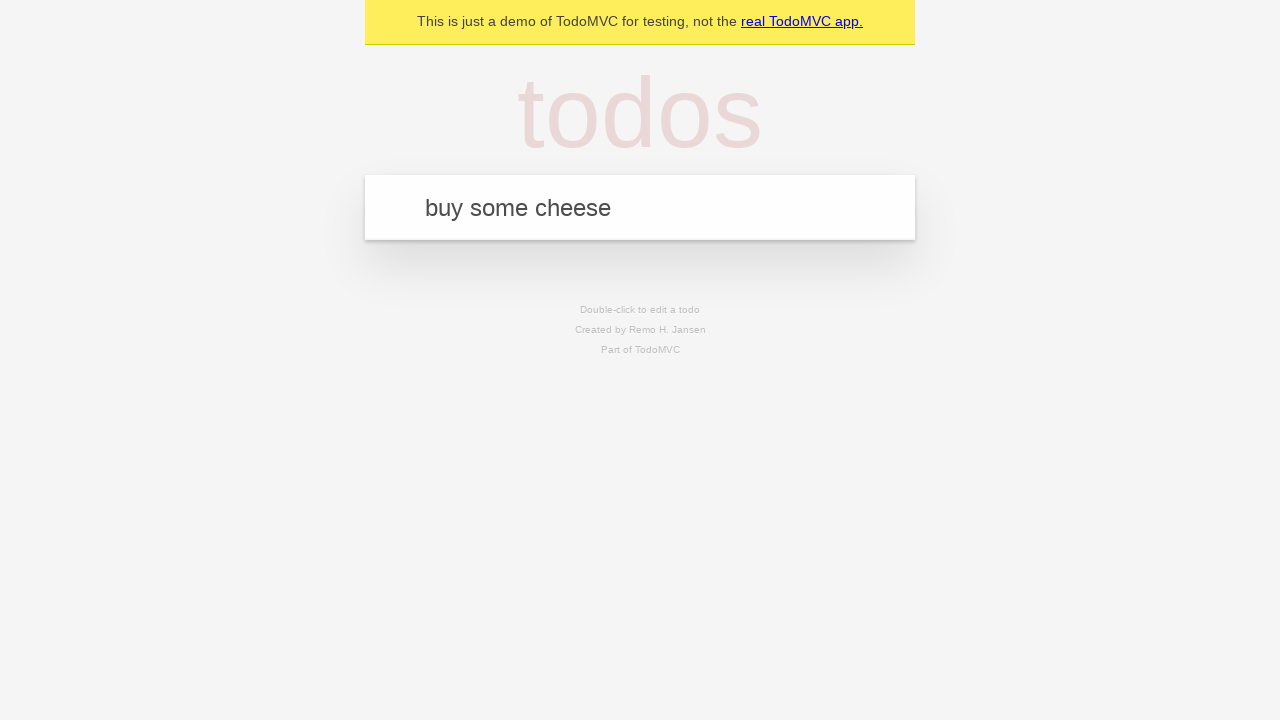

Pressed Enter to add first todo item on internal:attr=[placeholder="What needs to be done?"i]
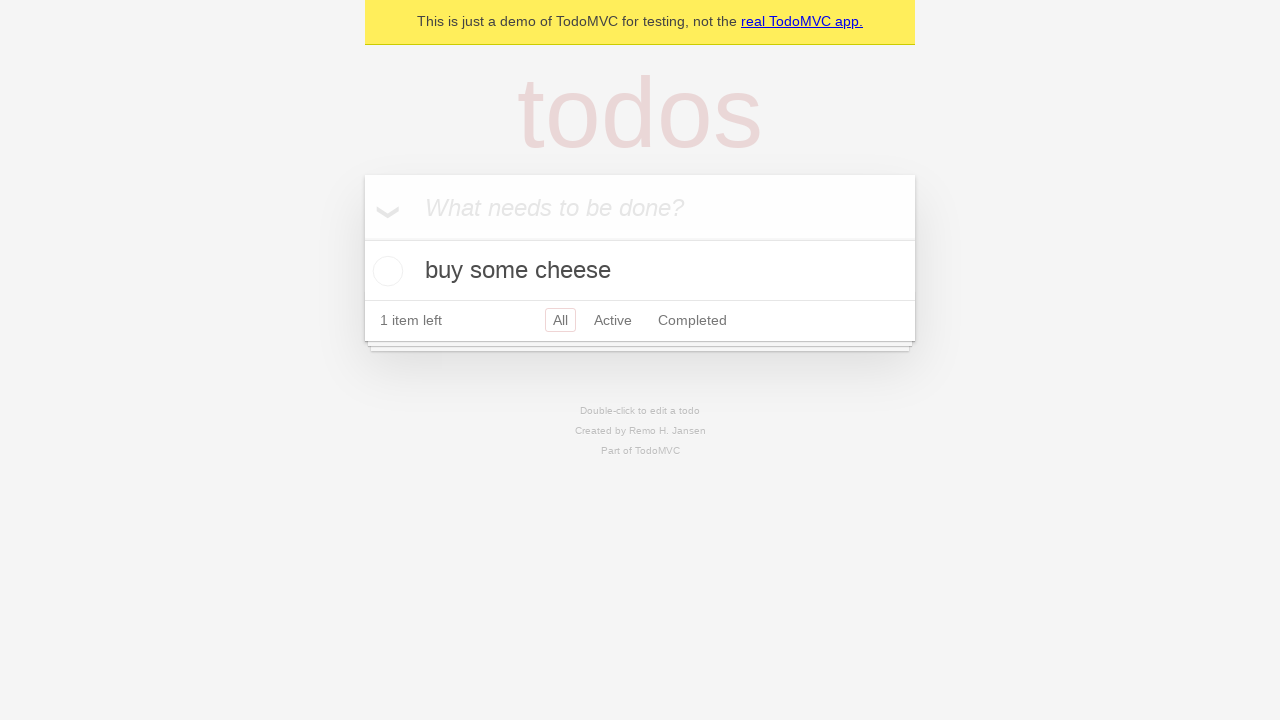

Verified first todo item 'buy some cheese' appears in list
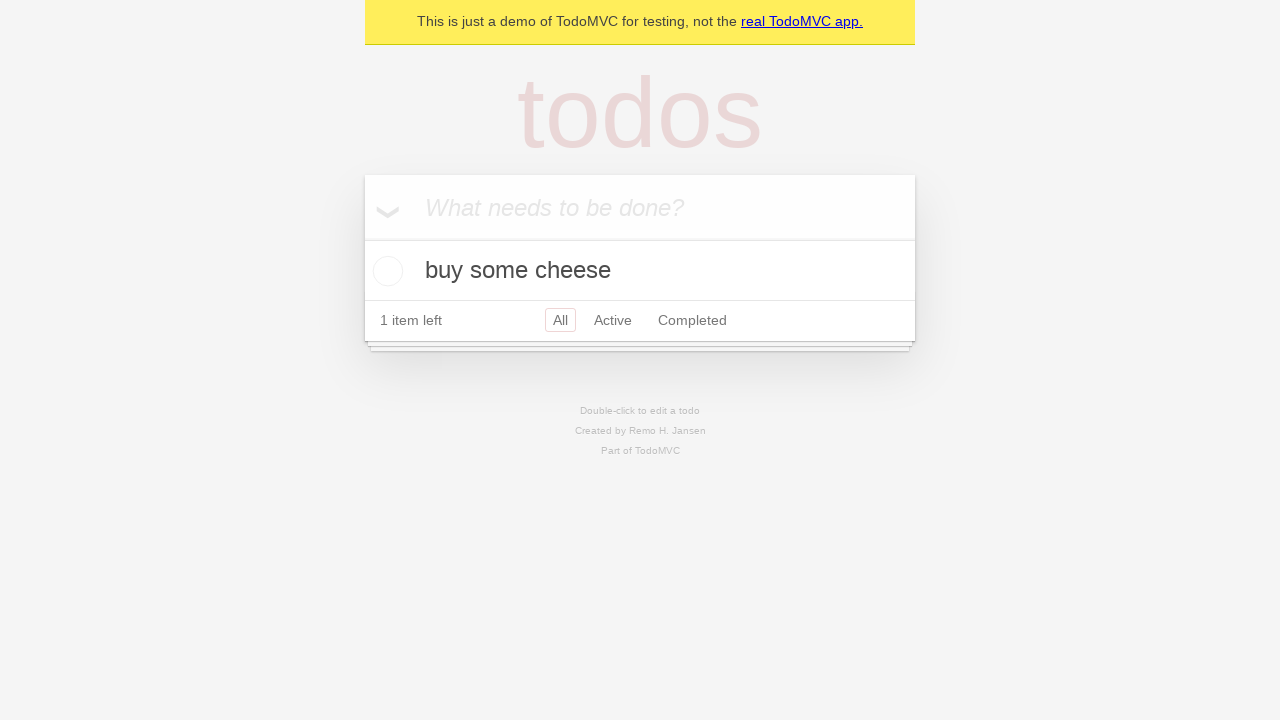

Filled todo input with 'feed the cat' on internal:attr=[placeholder="What needs to be done?"i]
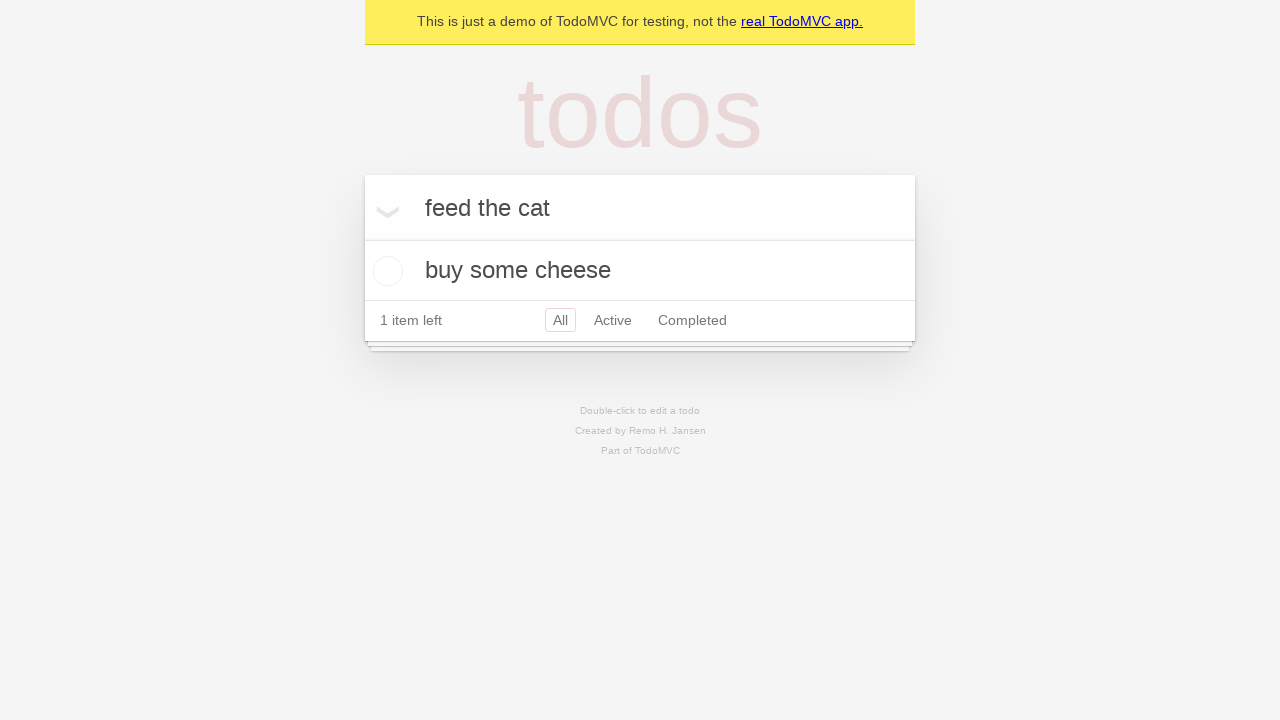

Pressed Enter to add second todo item on internal:attr=[placeholder="What needs to be done?"i]
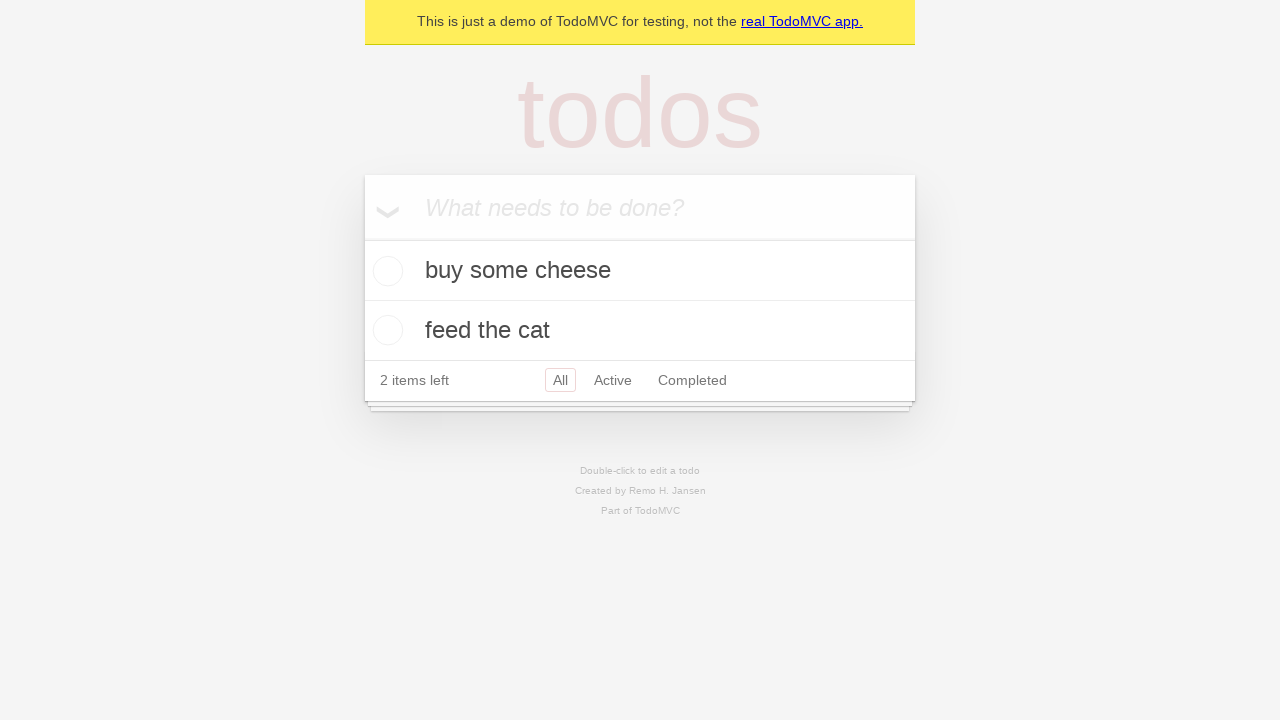

Verified both todo items appear in list: 'buy some cheese' and 'feed the cat'
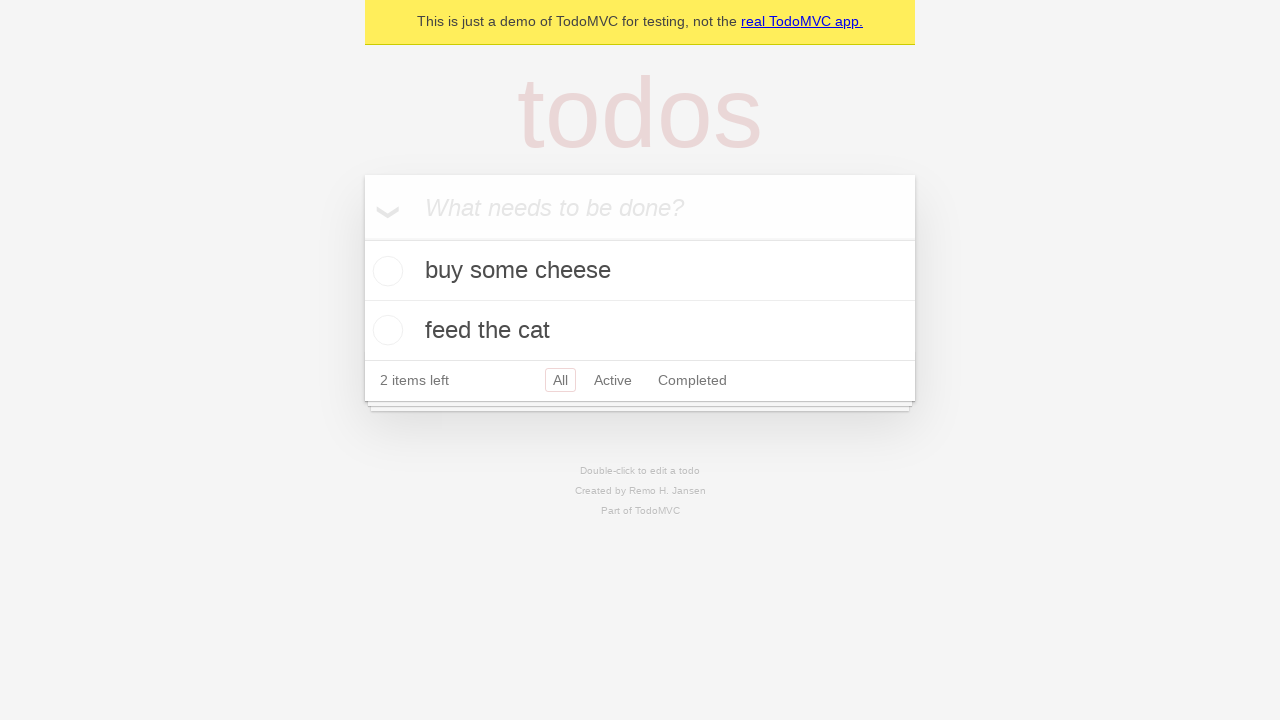

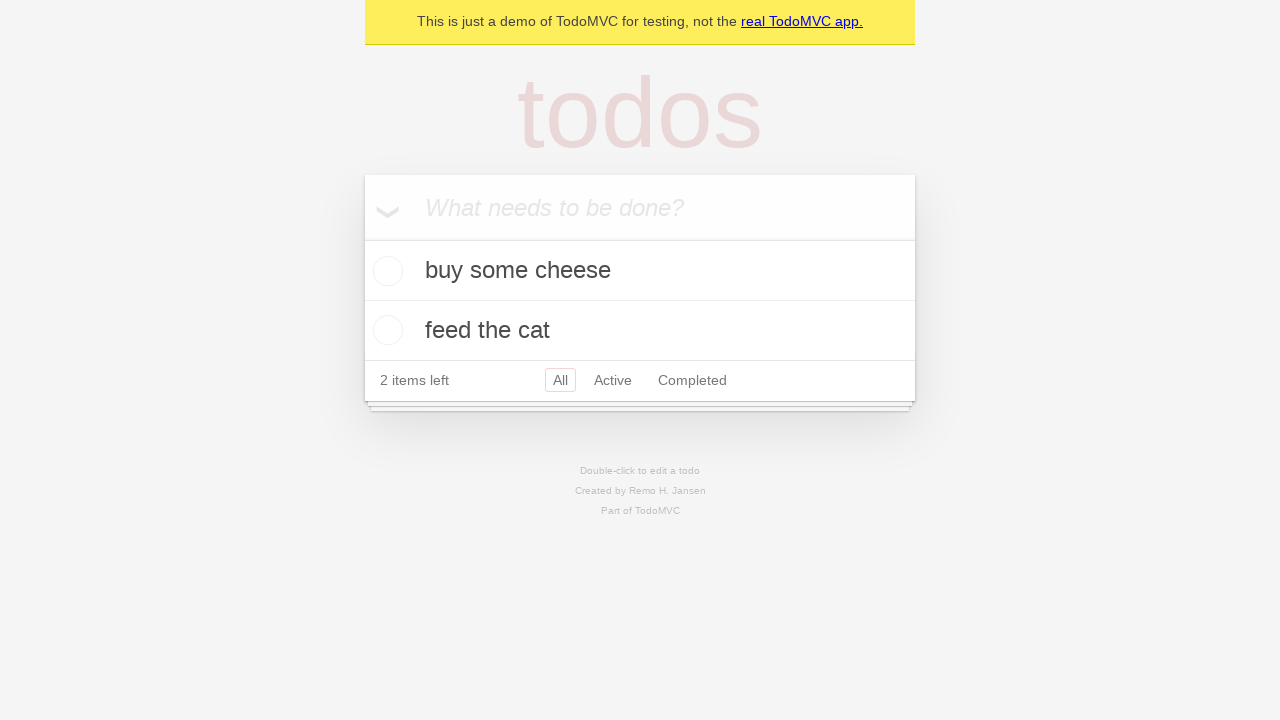